Tests form interaction by clicking on a subjects field and entering text using Actions class

Starting URL: https://demoqa.com/automation-practice-form

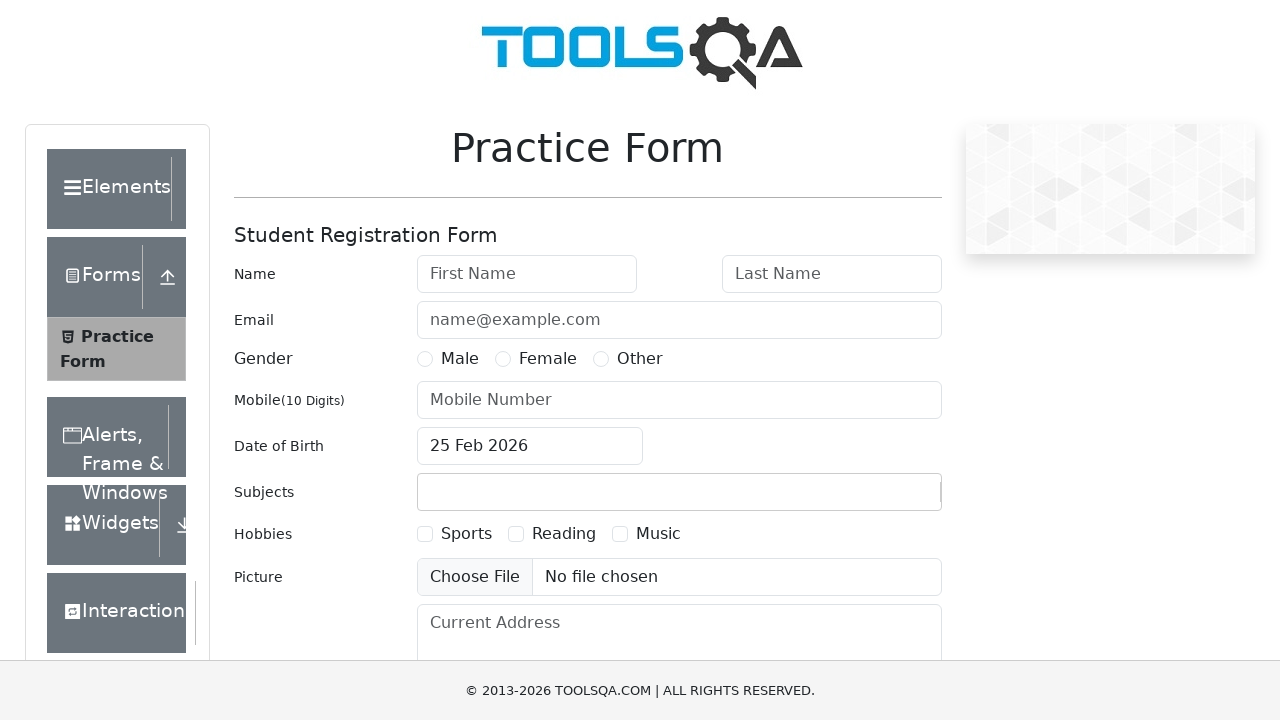

Waited for subjects container to be visible
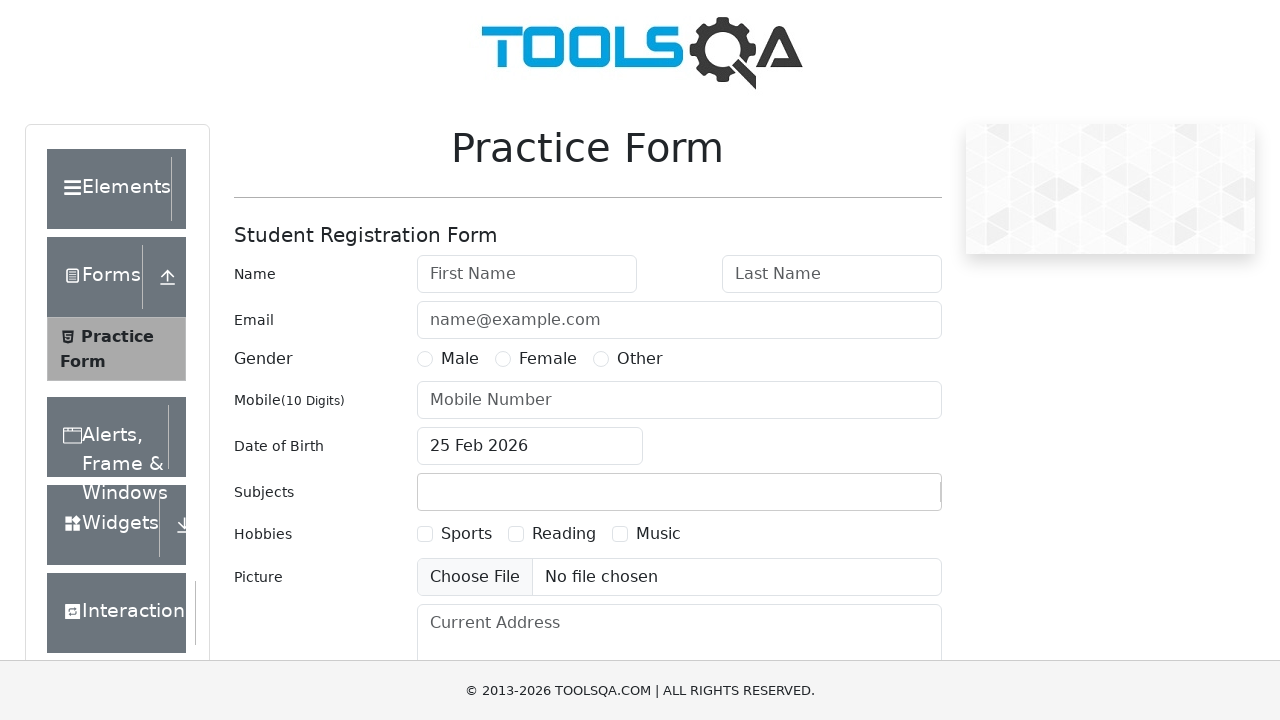

Clicked on subjects field at (679, 492) on #subjectsContainer
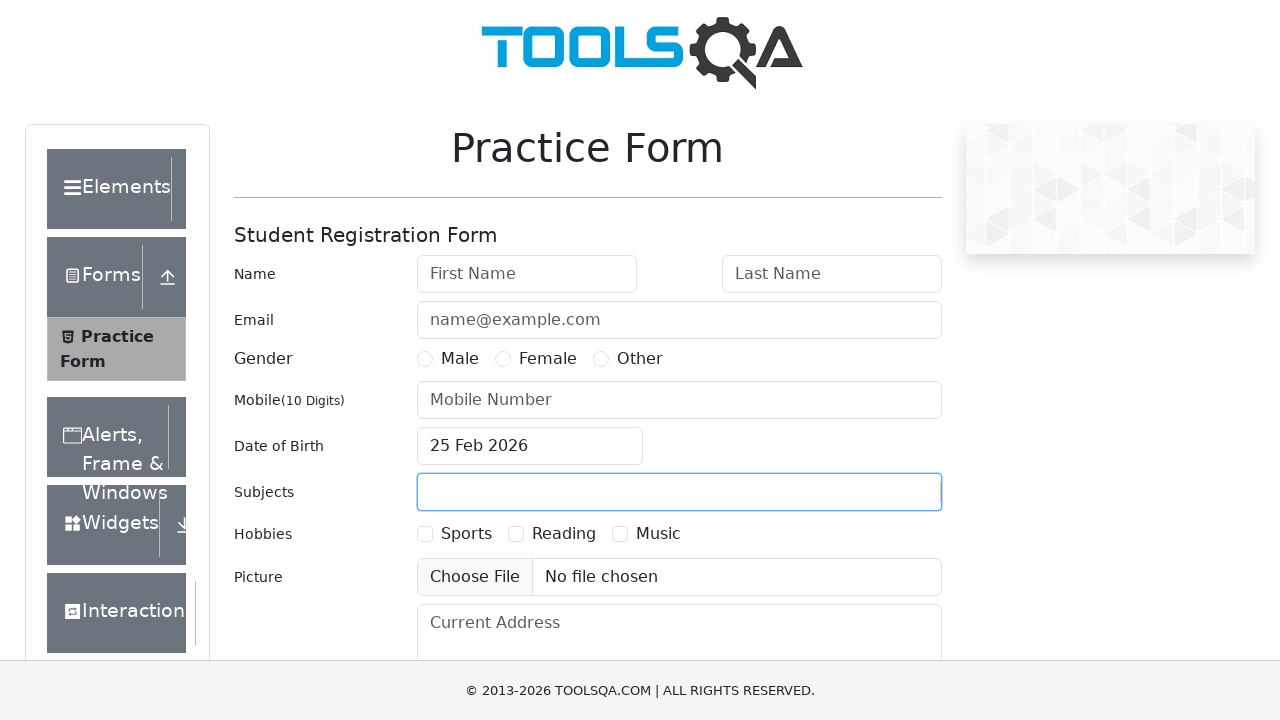

Typed 'Raja' into subjects field on #subjectsContainer
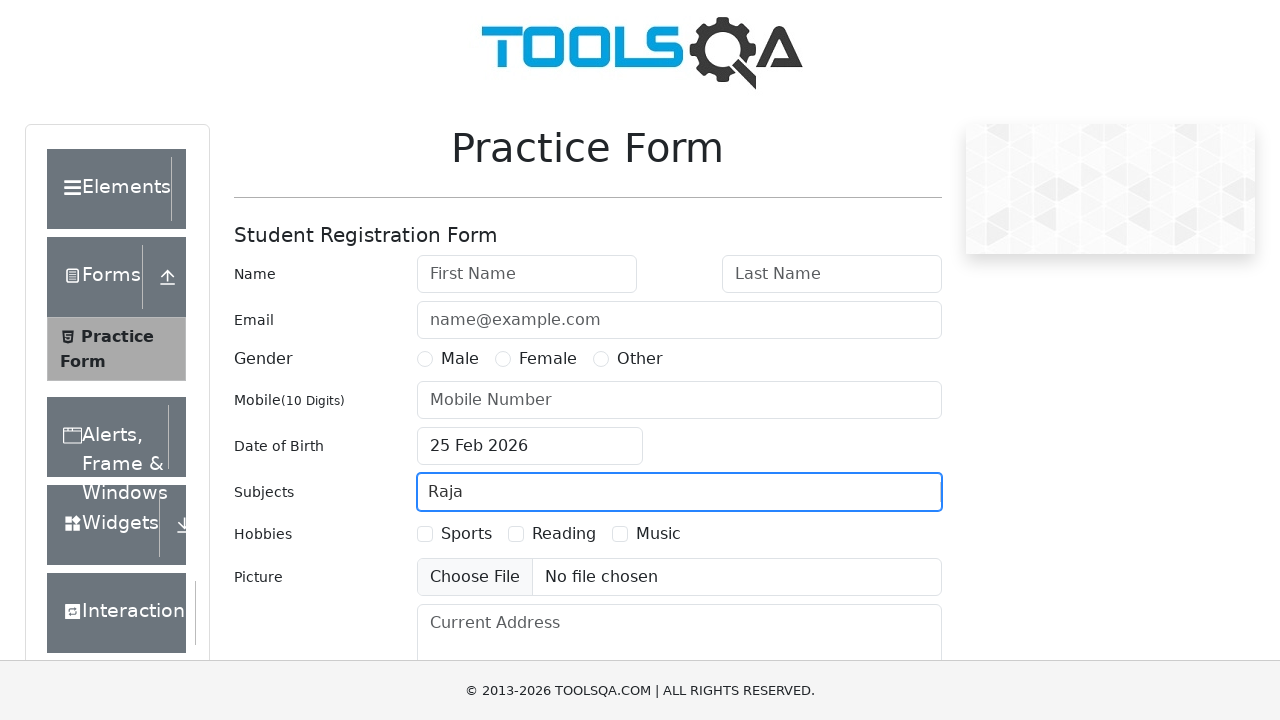

Set subjects container value to 'simple' using JavaScript
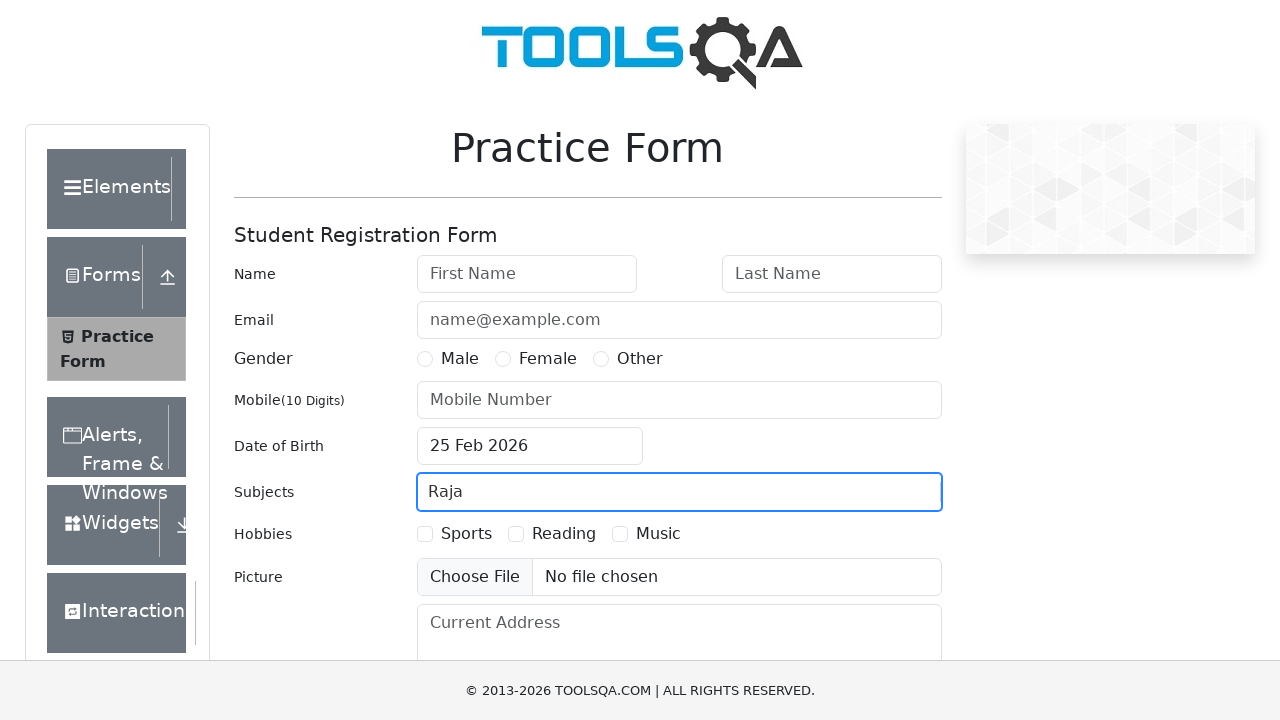

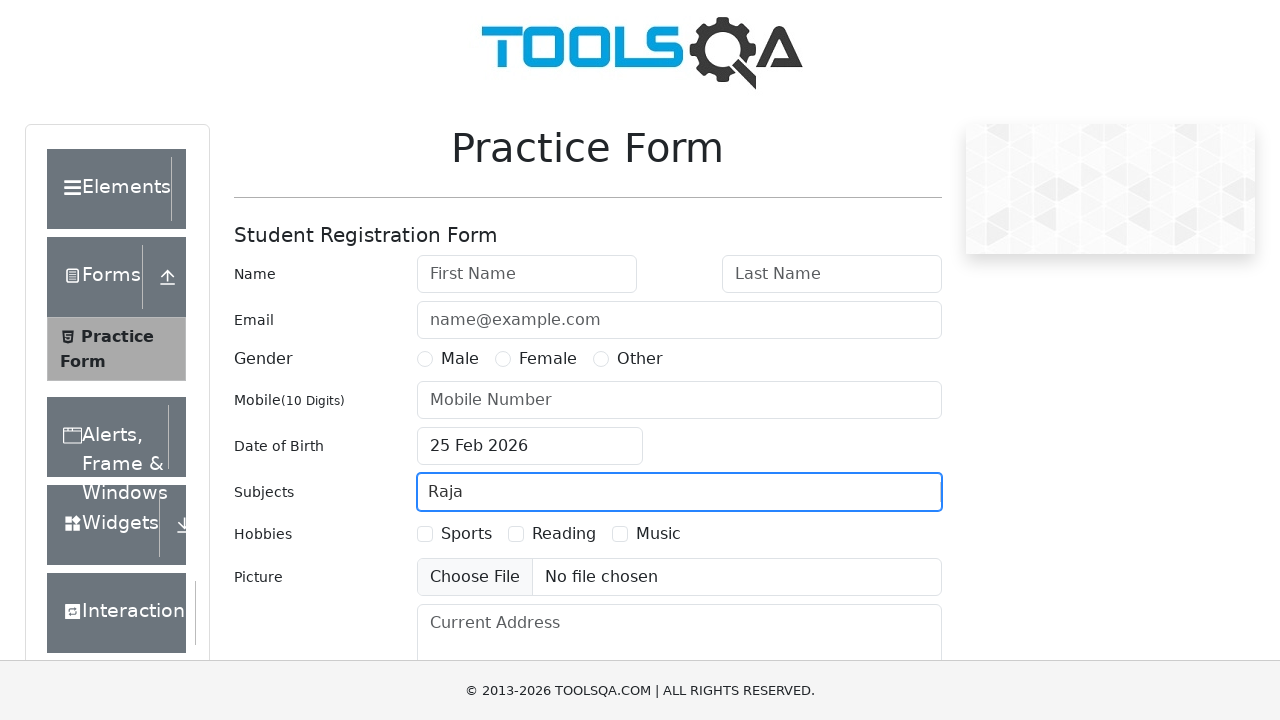